Tests interaction with Shadow DOM elements by navigating to a books PWA application and entering a search term into an input field that exists within a shadow root.

Starting URL: https://books-pwakit.appspot.com/

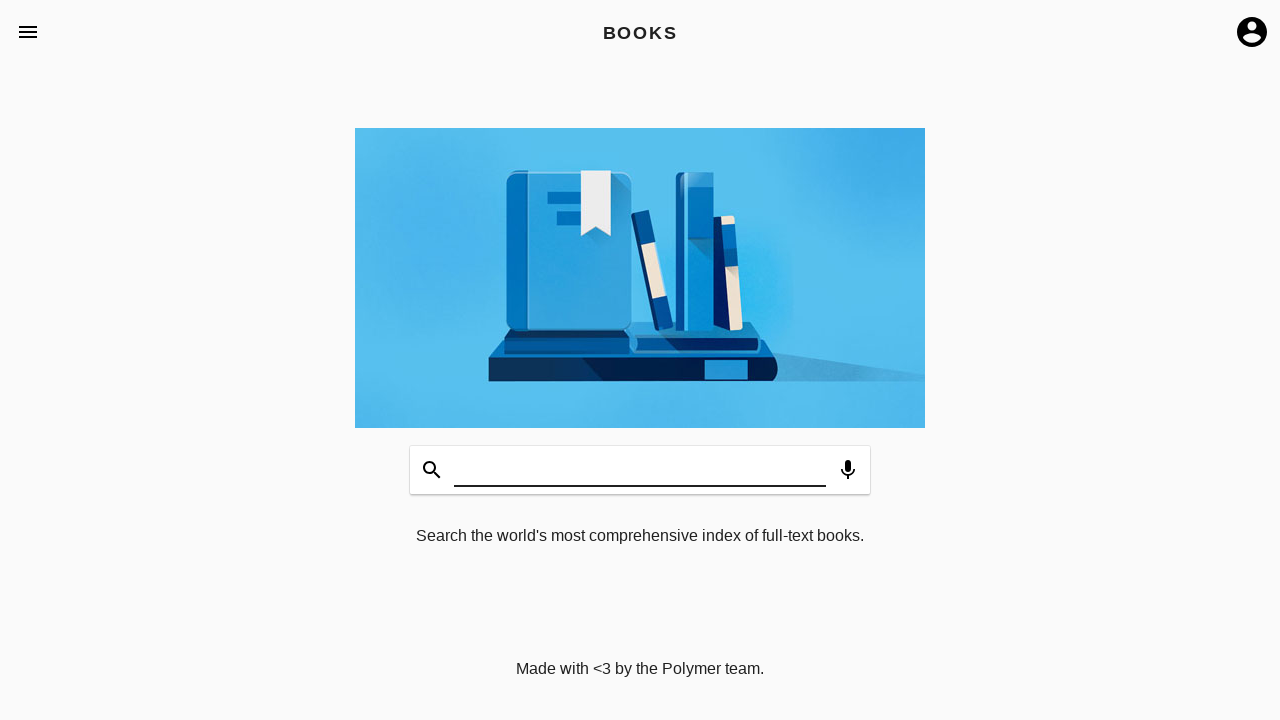

Waited for book-app element to load
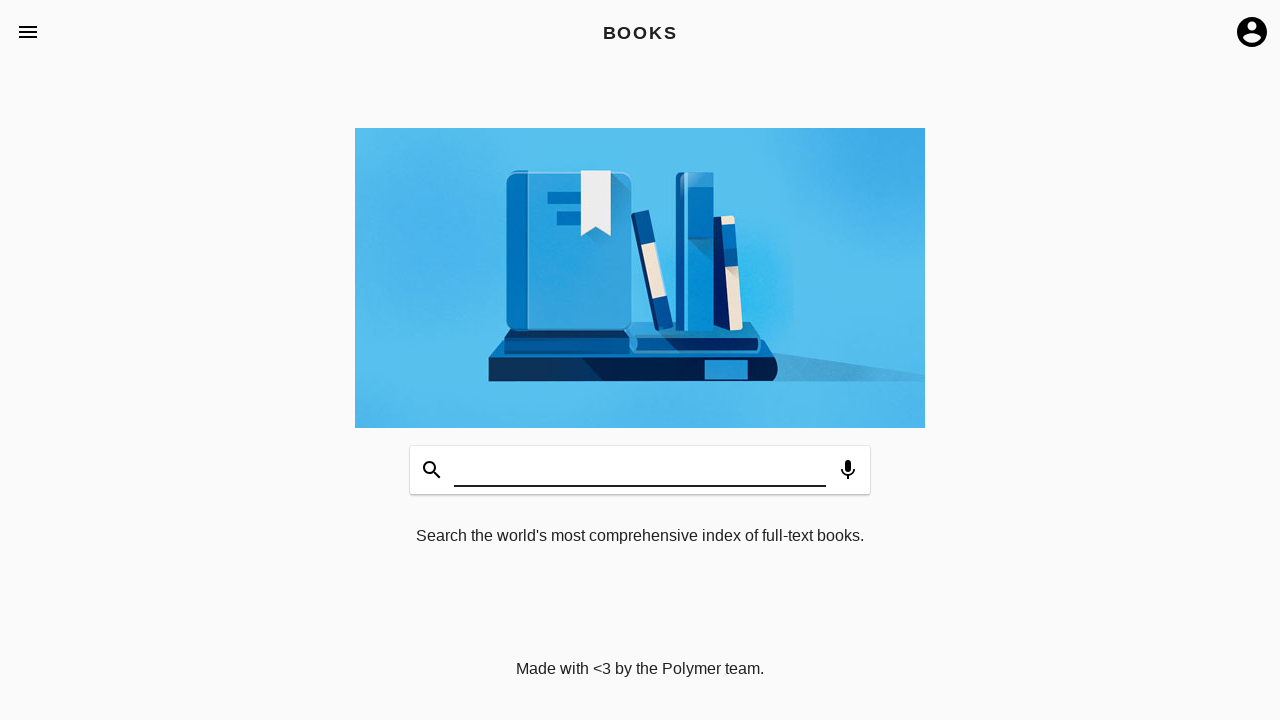

Filled shadow DOM search input field with 'WELCOME' on book-app[apptitle='BOOKS'] >> #input
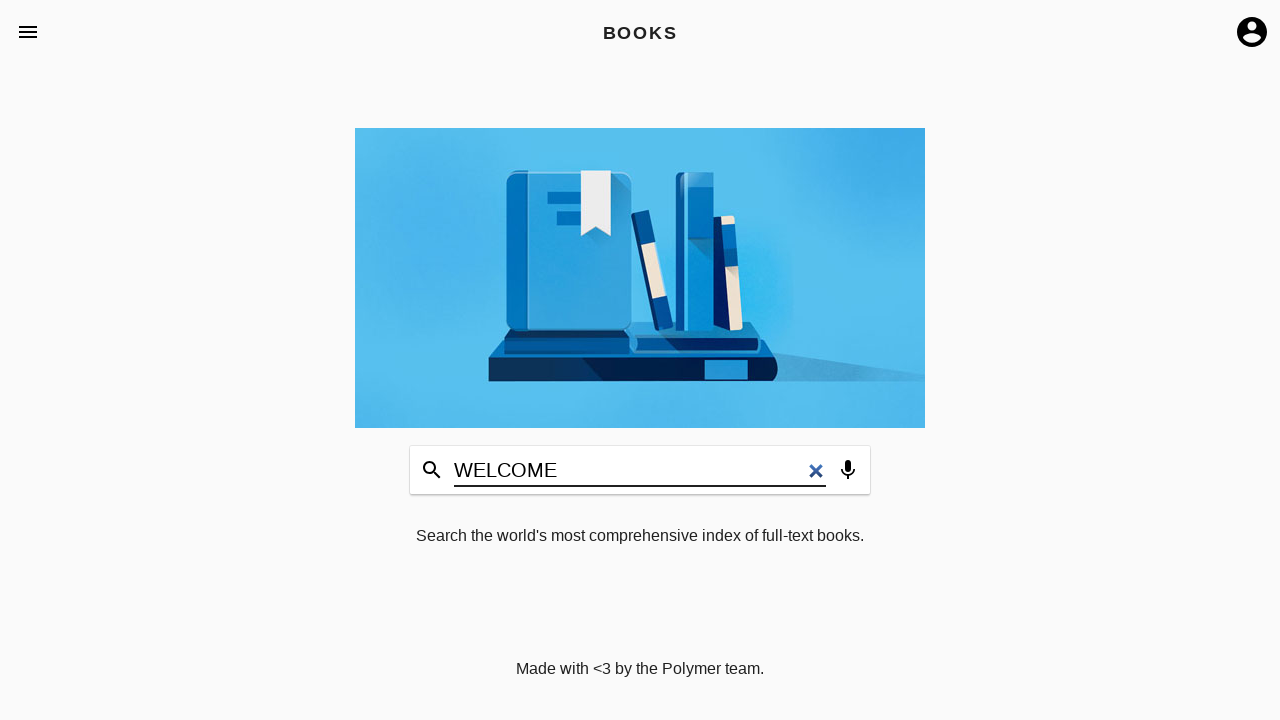

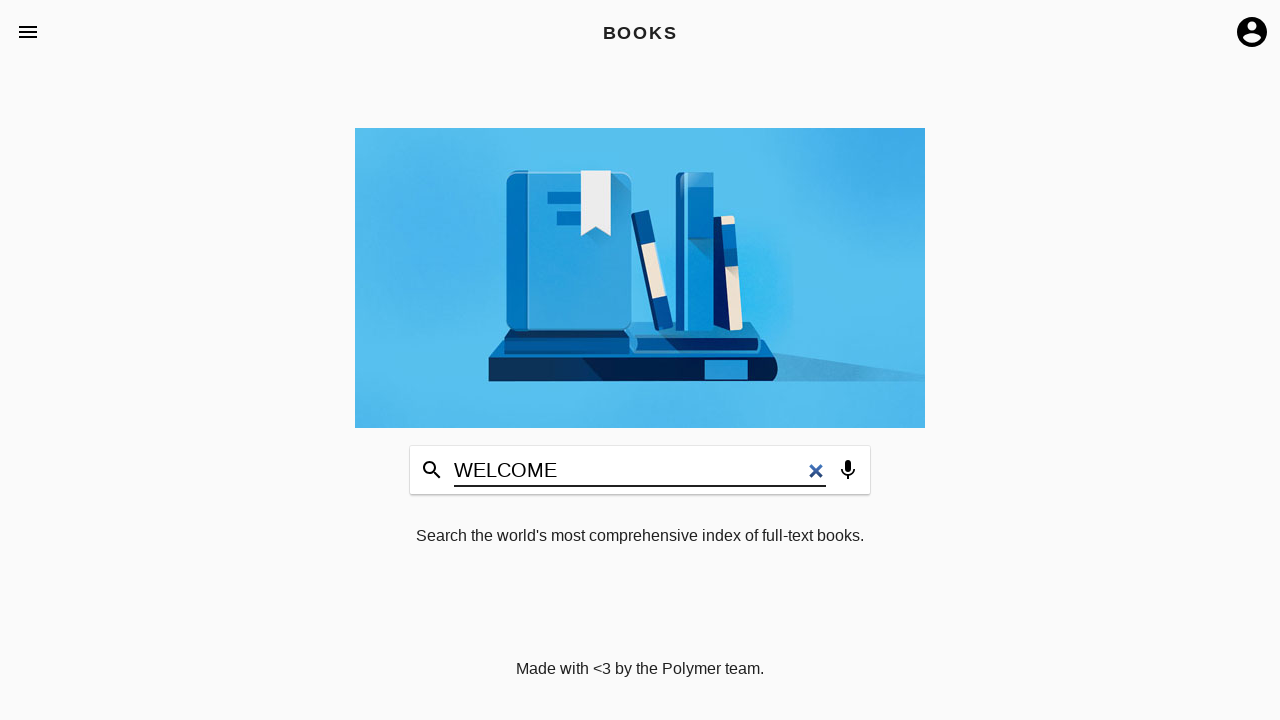